Tests search functionality with multiple special characters "!@#$%^&*()_+" to verify the site handles invalid search queries appropriately

Starting URL: https://www.mypustak.com/

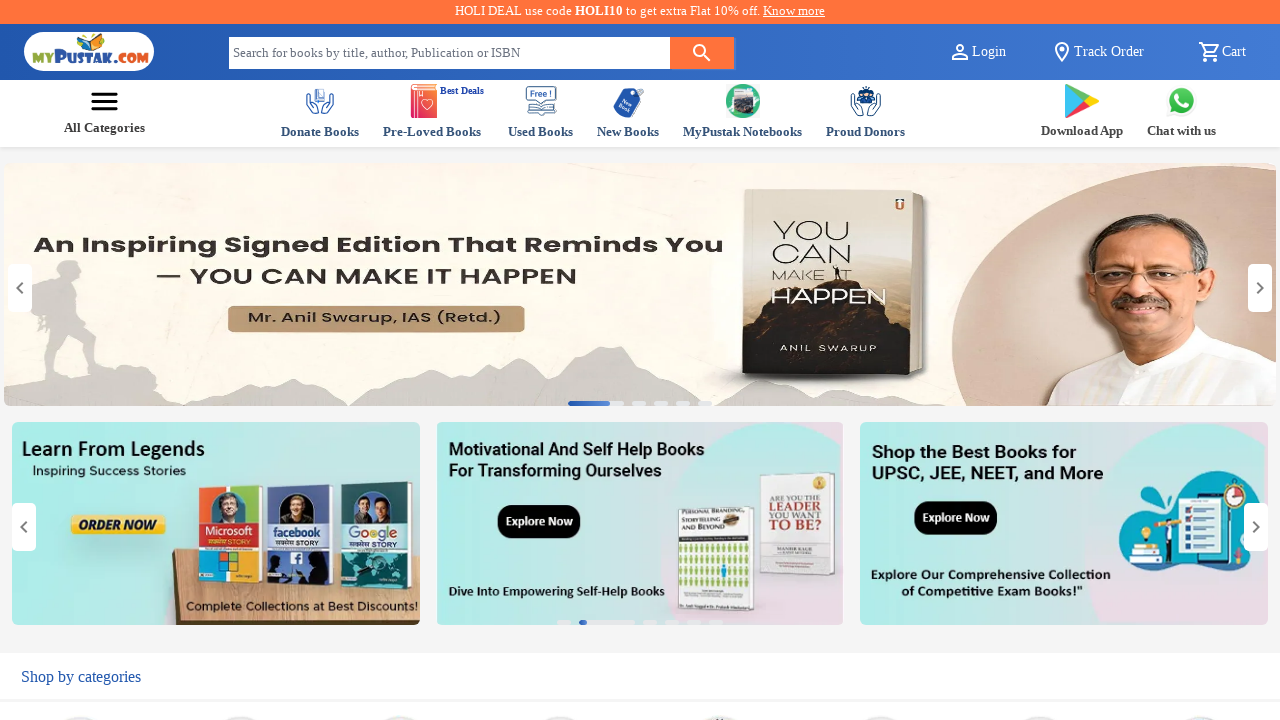

Search input field loaded
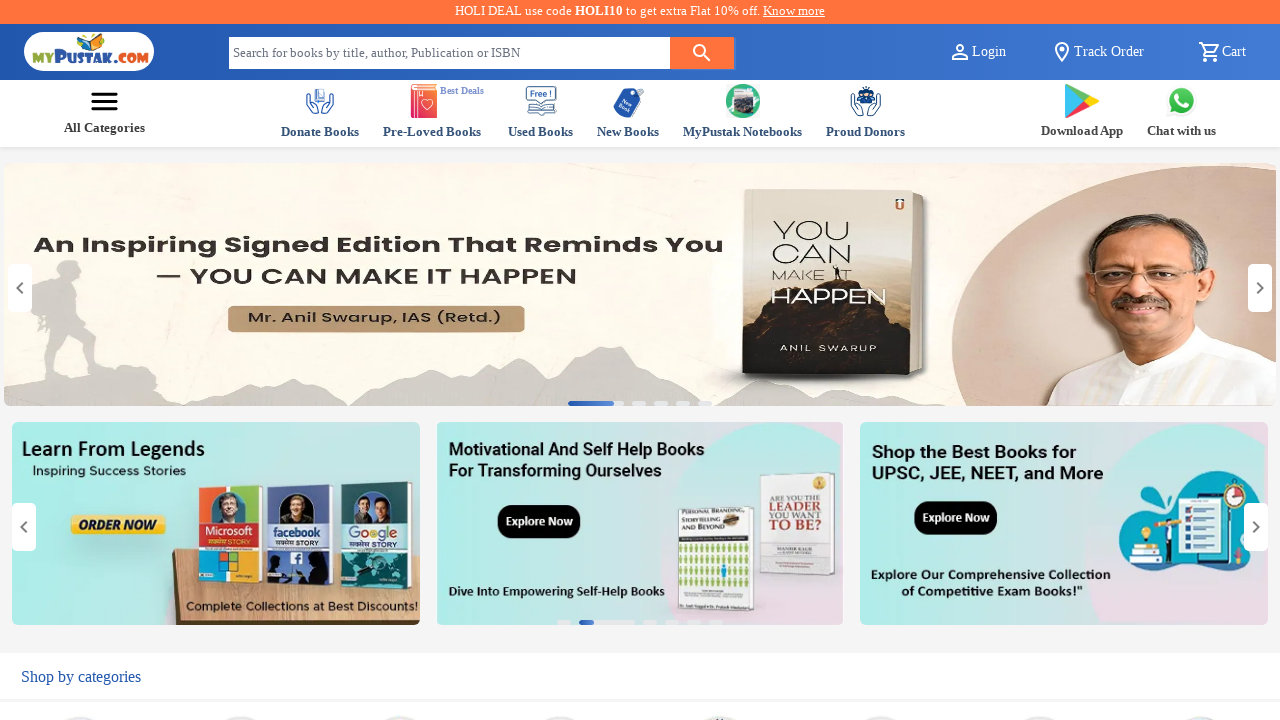

Filled search field with special characters '!@#$%^&*()_+' on input#gsearch
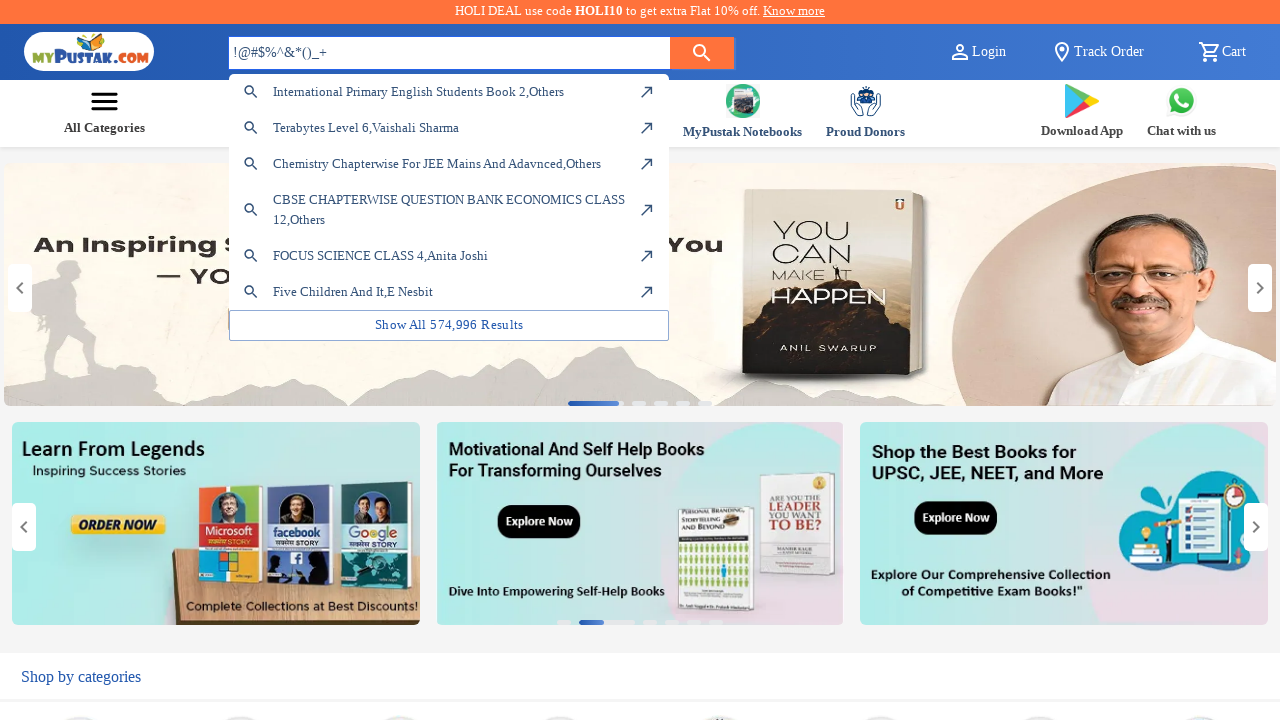

Clicked search button to submit special character query at (702, 53) on button#searchId
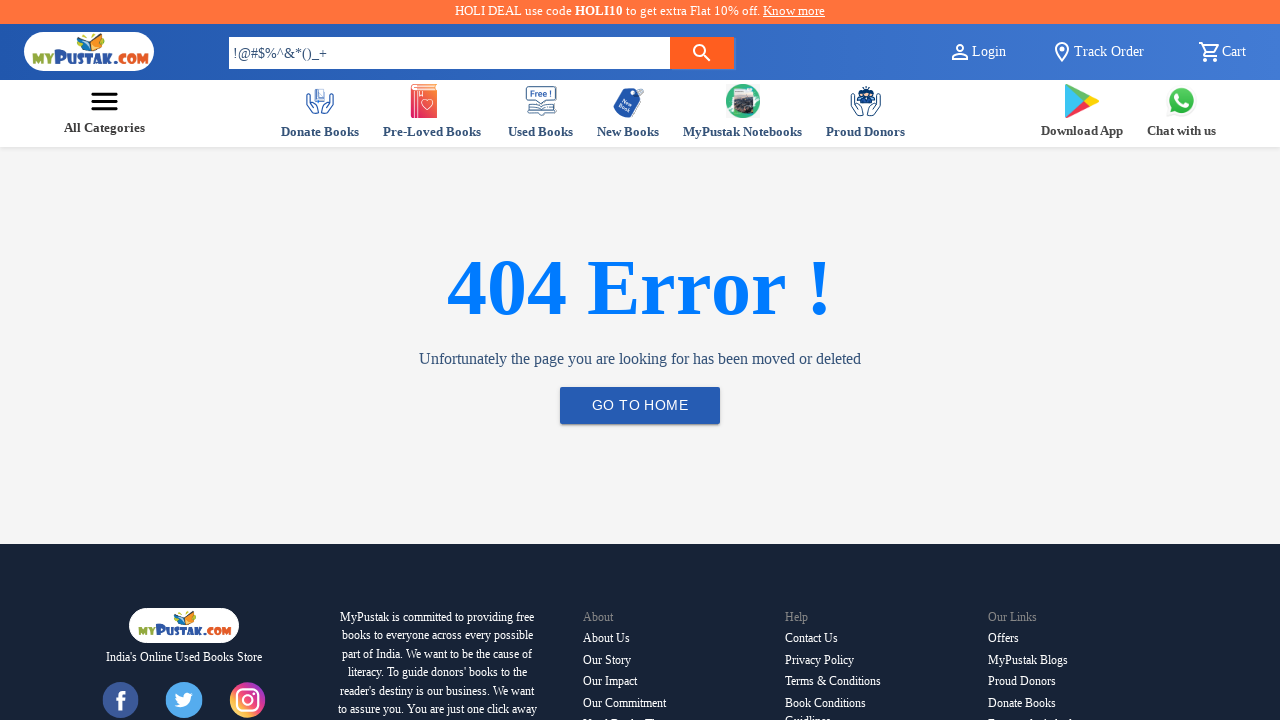

Search response loaded - either error message or results page appeared
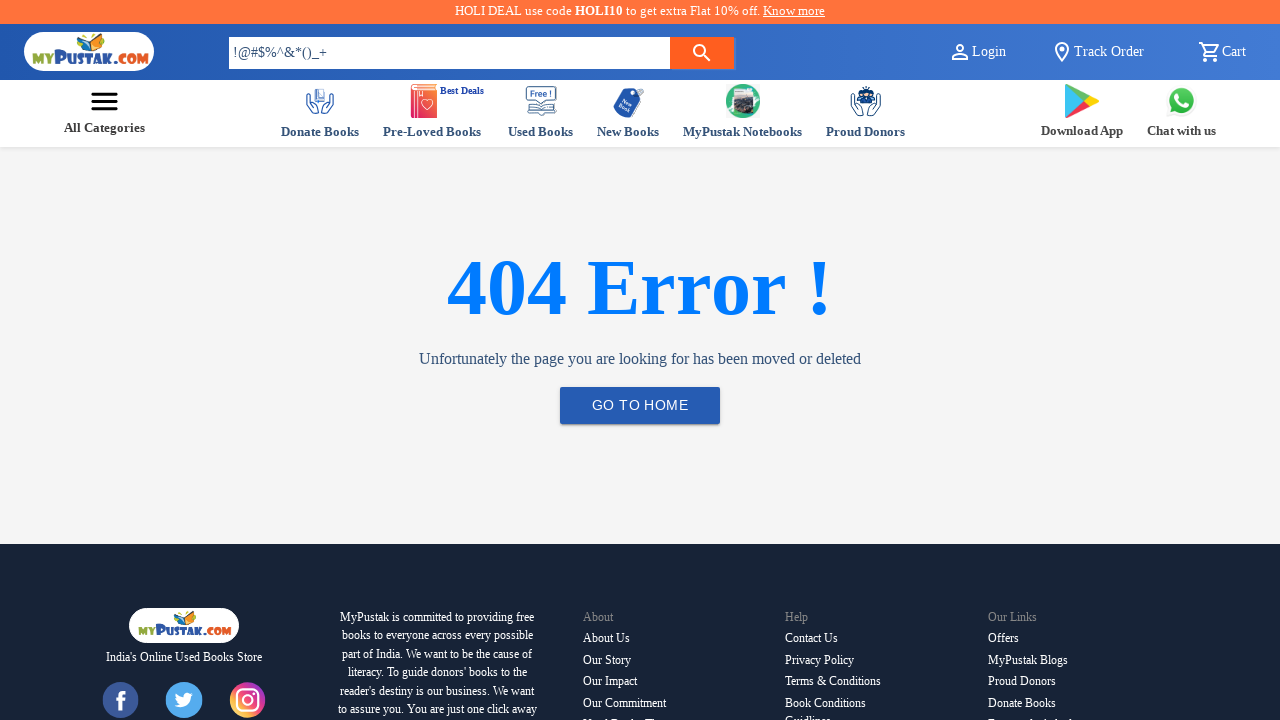

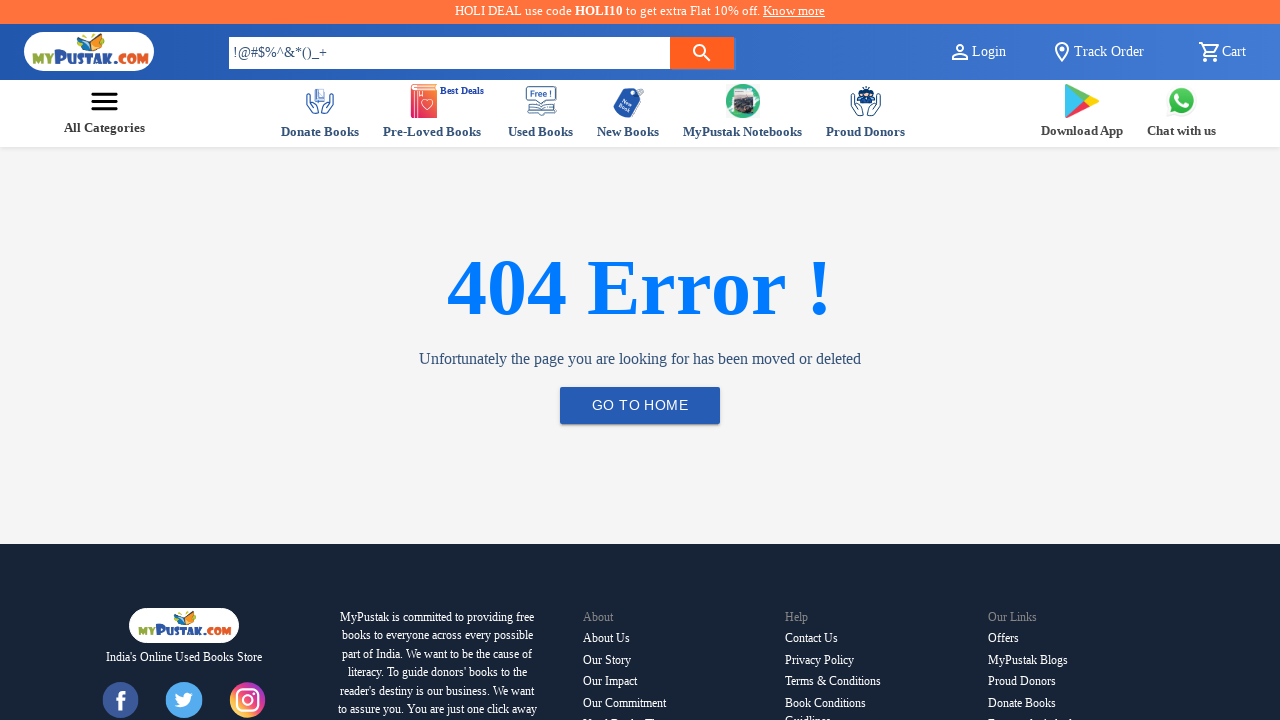